Tests an Angular TodoList application by navigating to the TodoList page, filling in a form with title, content, and date fields, saving the task, and verifying it appears in the list.

Starting URL: https://studyforwork.jp/

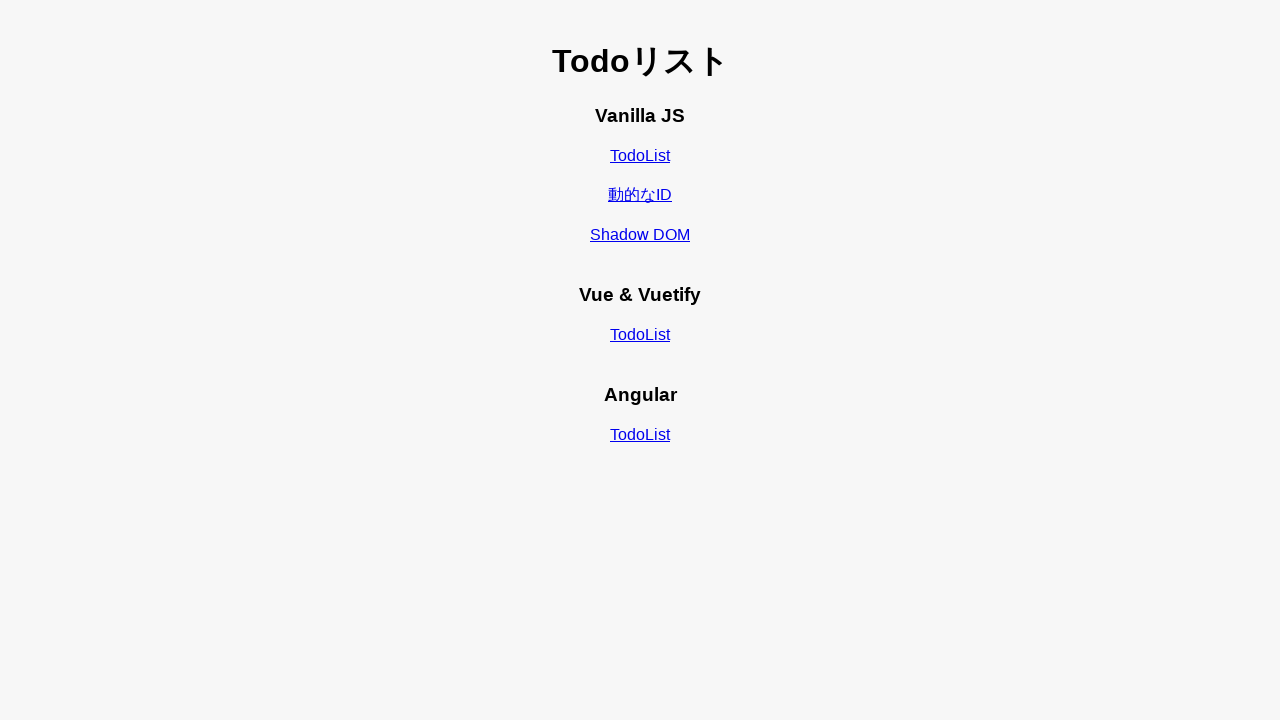

Clicked on the TodoList link (third occurrence) in the Angular category at (640, 435) on internal:role=link[name="TodoList"i] >> nth=2
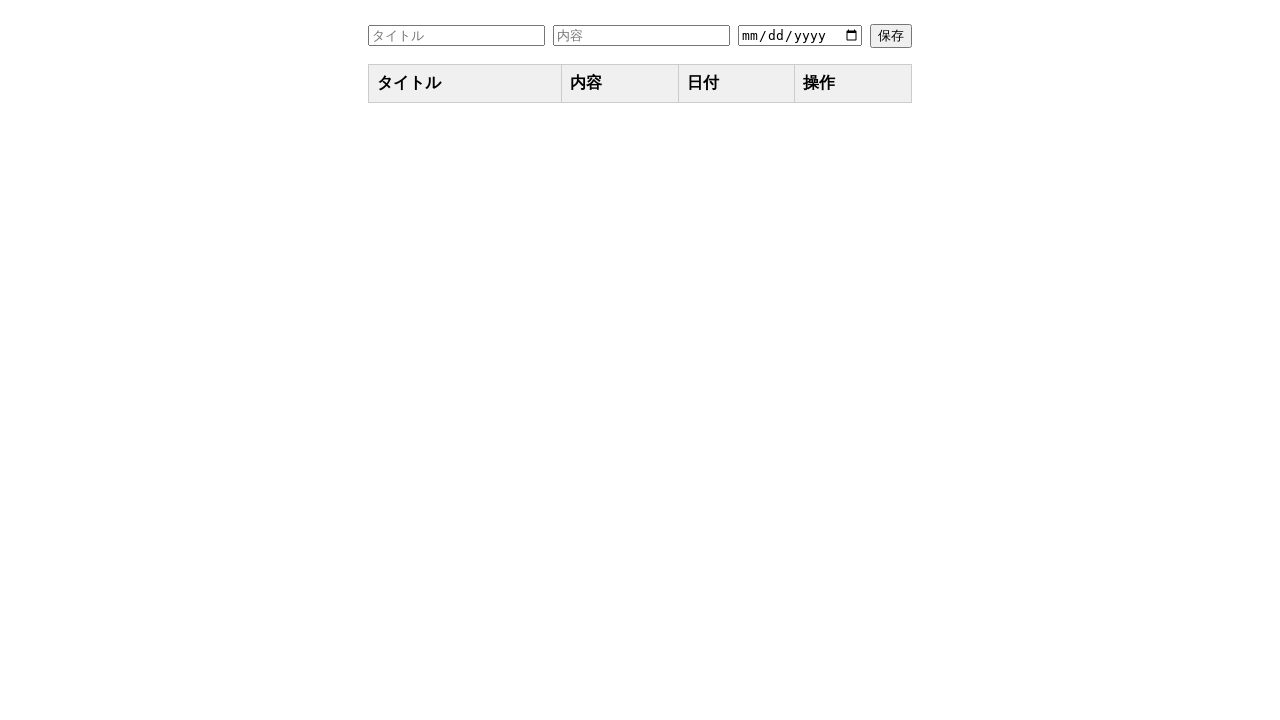

Navigation to Angular TodoList app completed
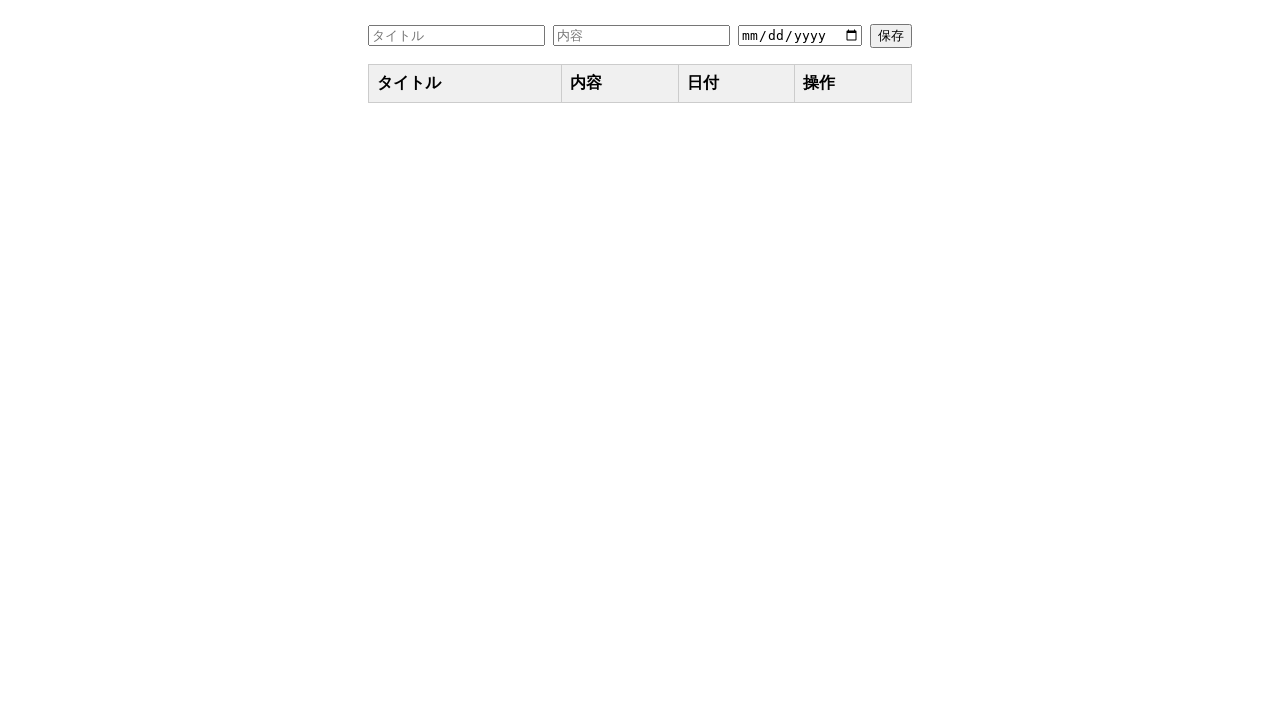

Filled in title field with 'テストタイトル' on internal:attr=[placeholder="タイトル"i]
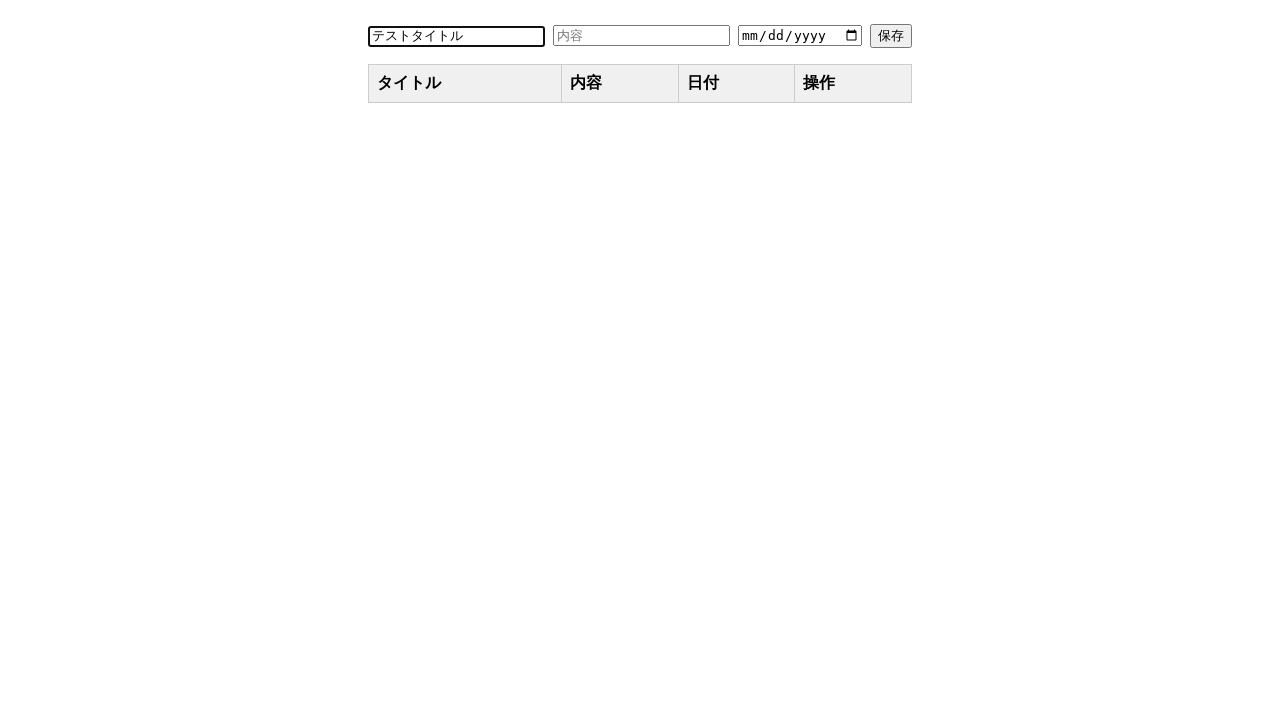

Filled in content field with 'テスト内容' on internal:attr=[placeholder="内容"i]
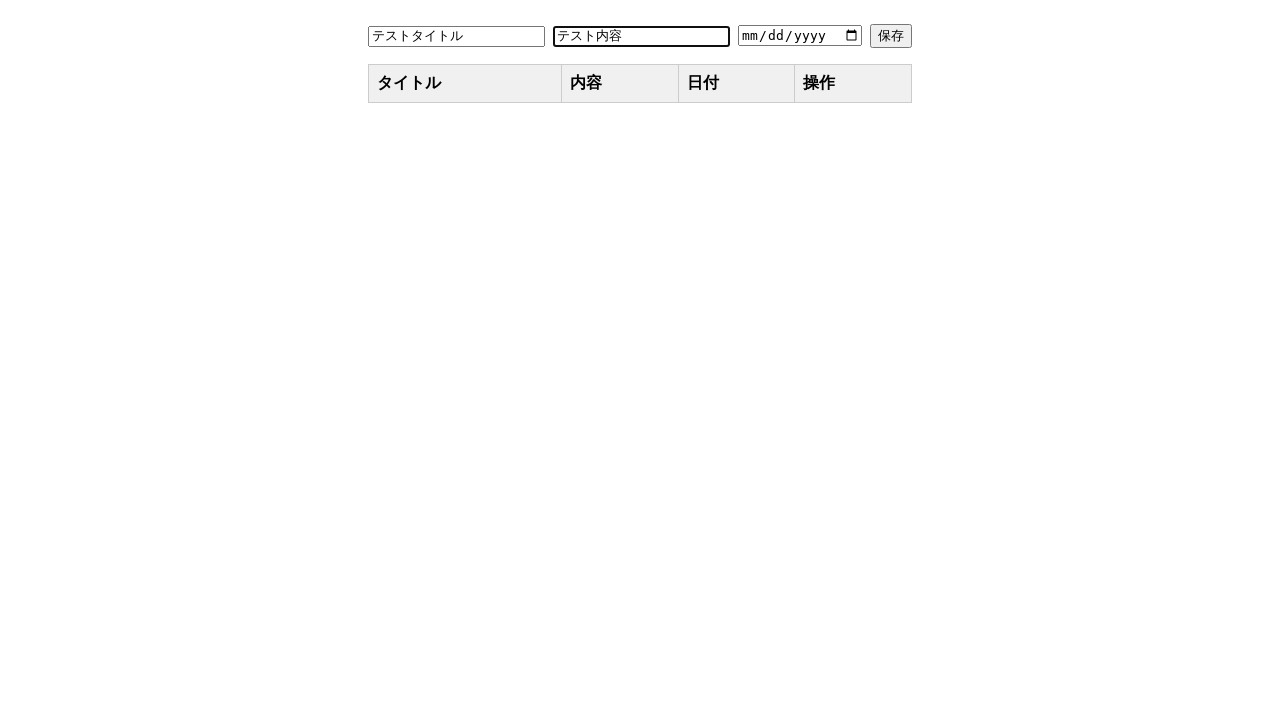

Filled in date field with '2025-06-24' on input[type="date"]
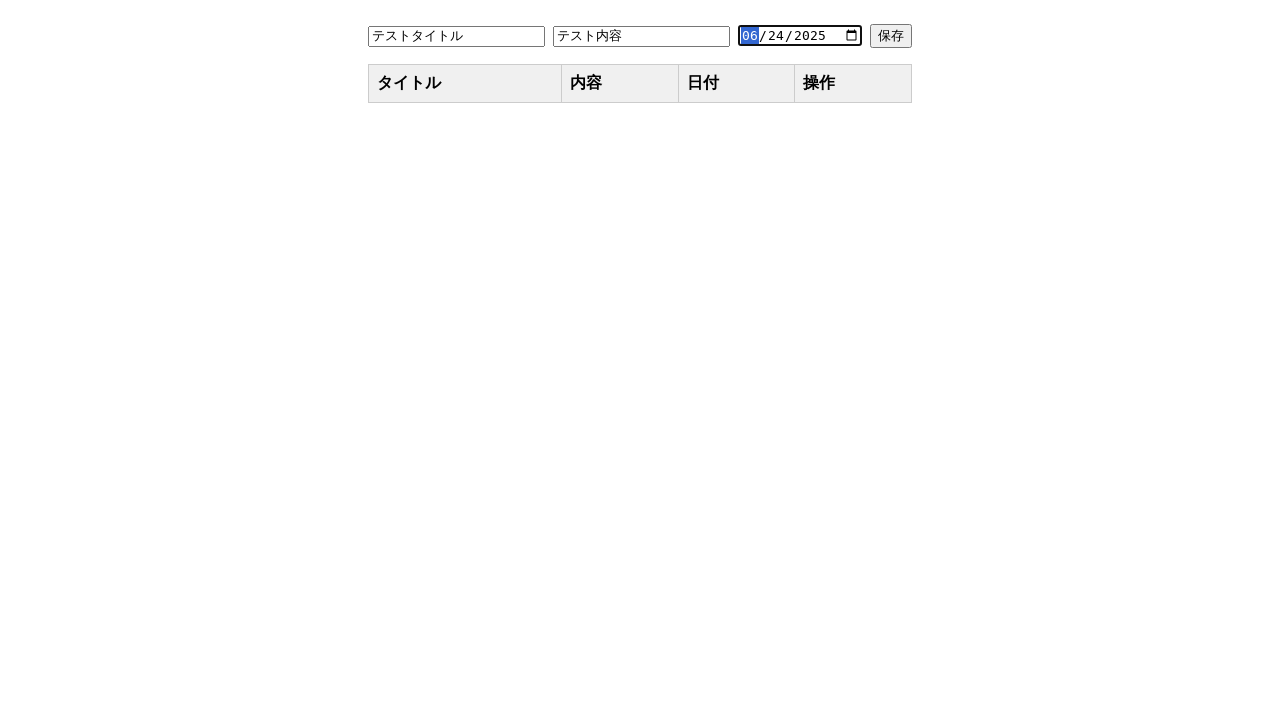

Clicked the save button to save the task at (891, 36) on internal:role=button[name="保存"i]
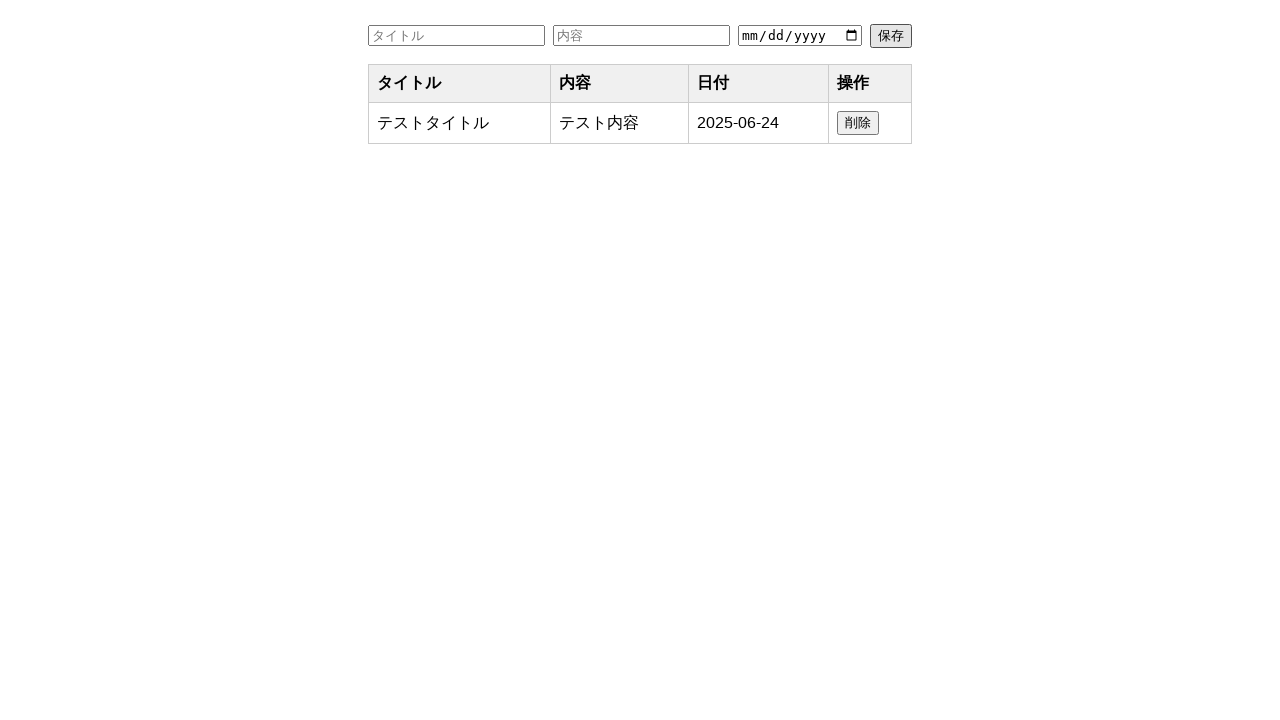

Waited for task to appear in the table
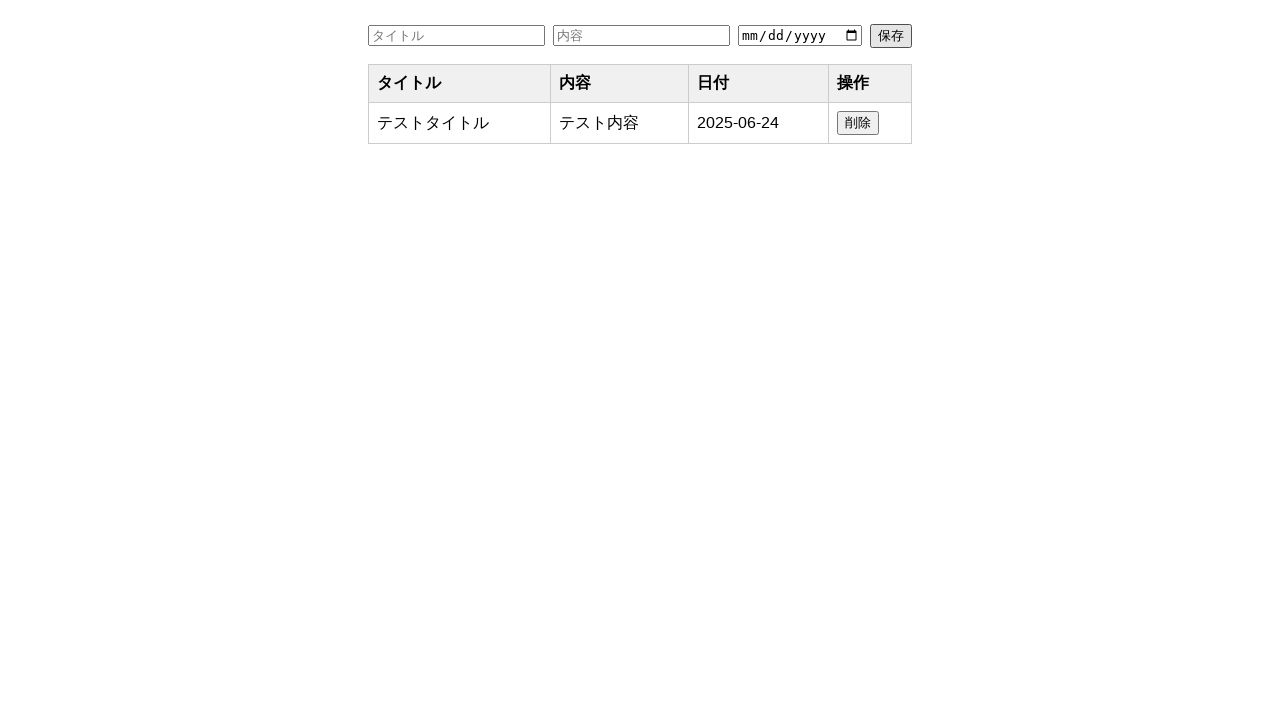

Retrieved the last row from the task table
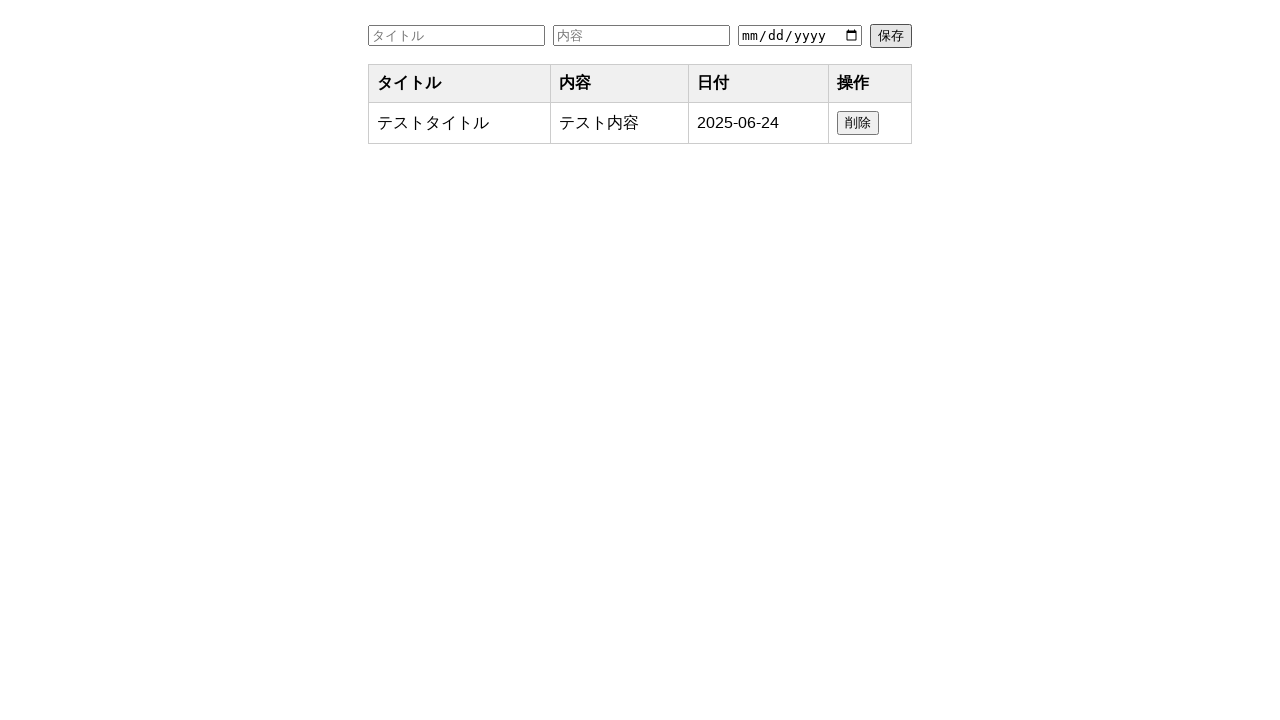

Verified task title 'テストタイトル' appears in the list
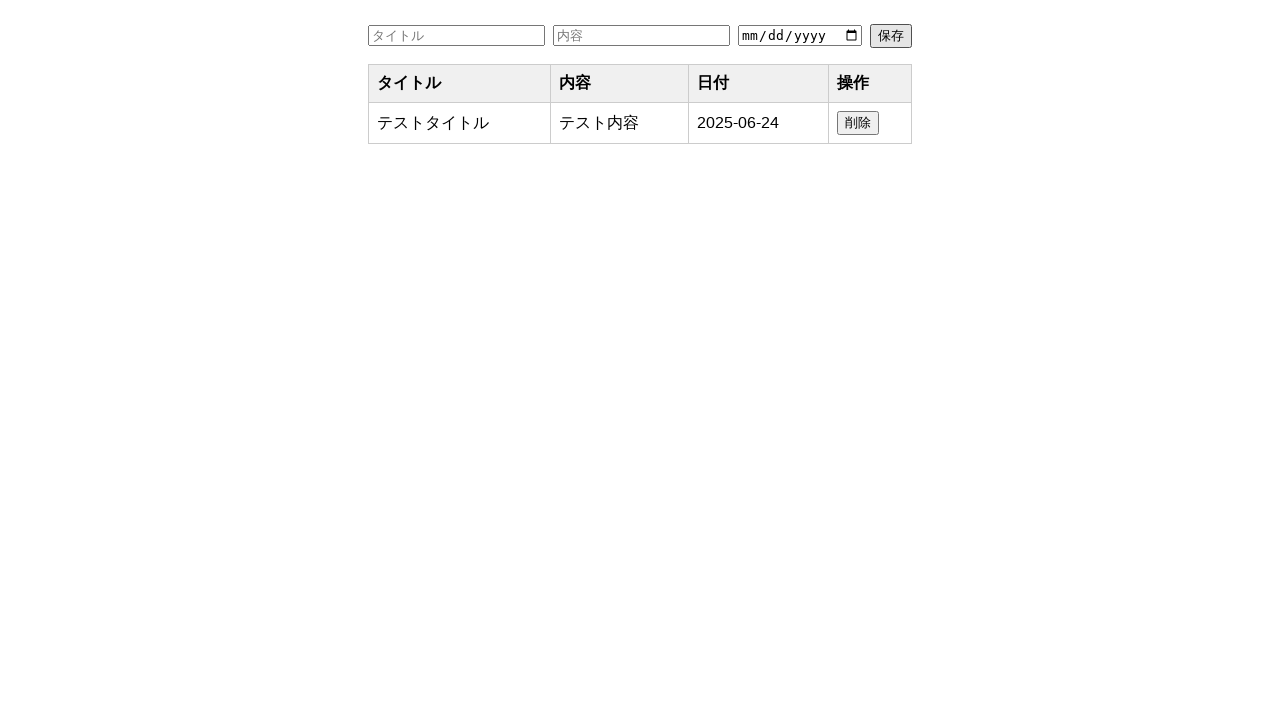

Verified task content 'テスト内容' appears in the list
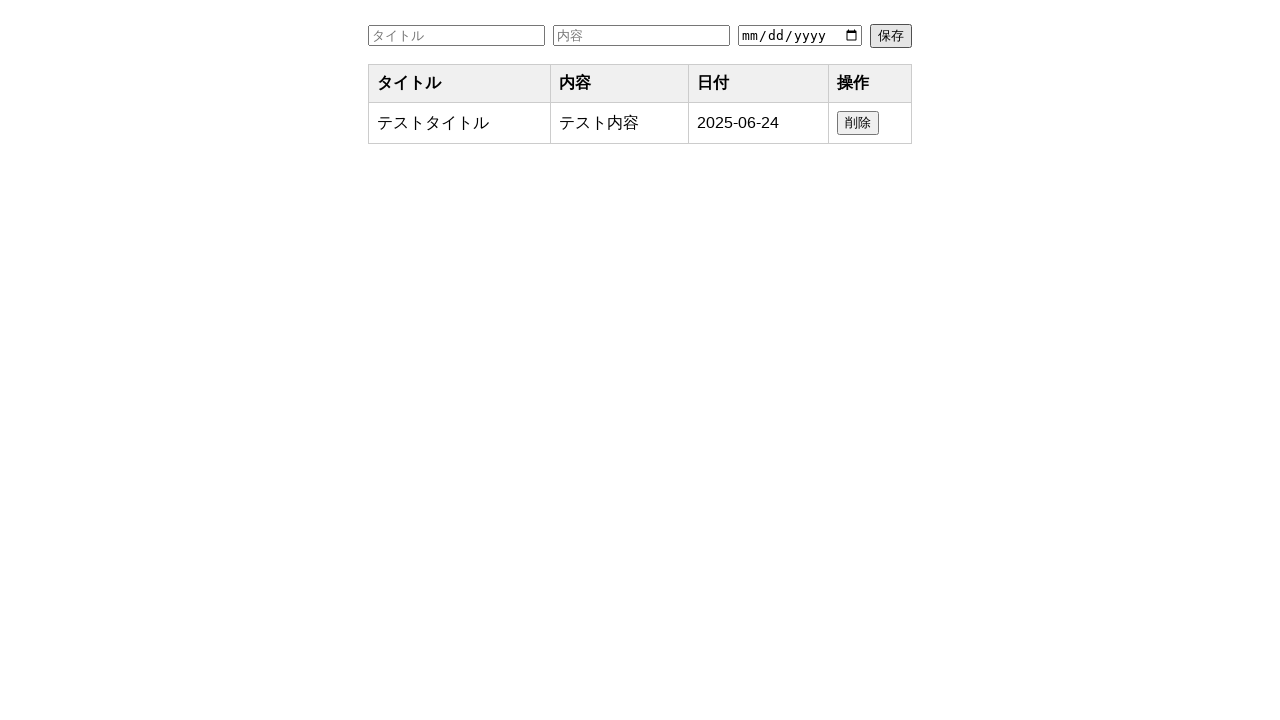

Verified task date '2025-06-24' appears in the list
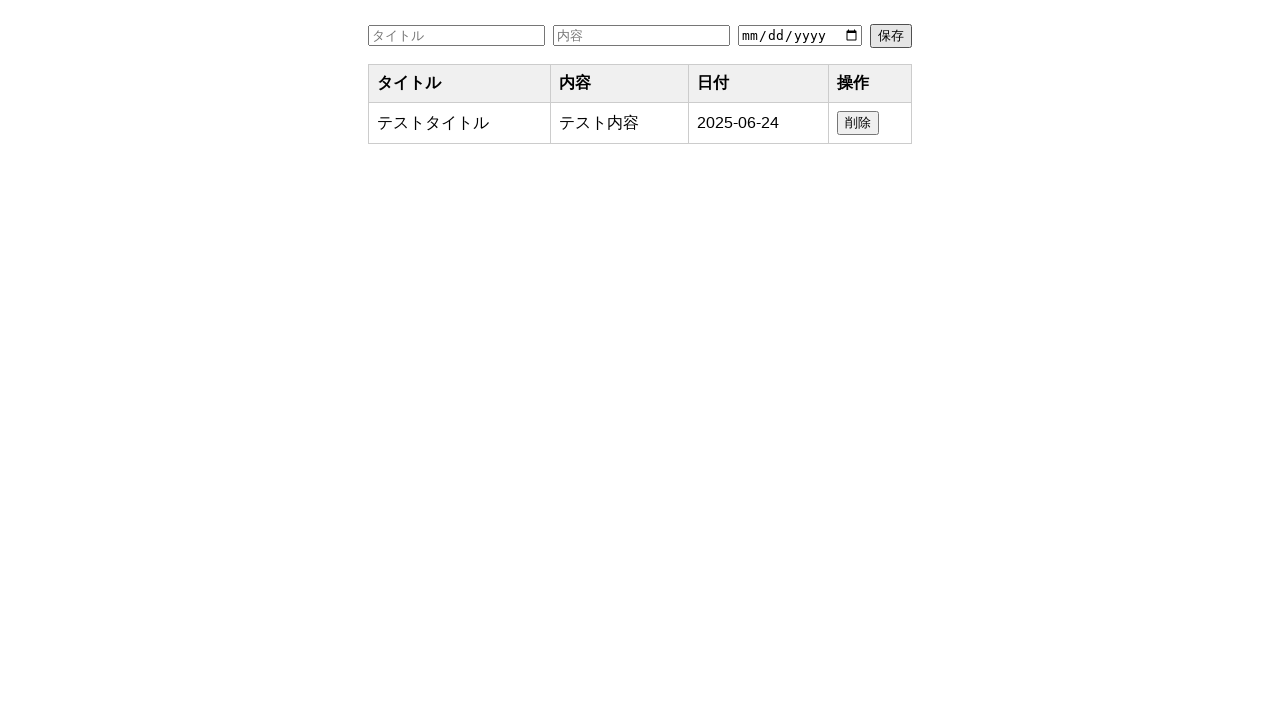

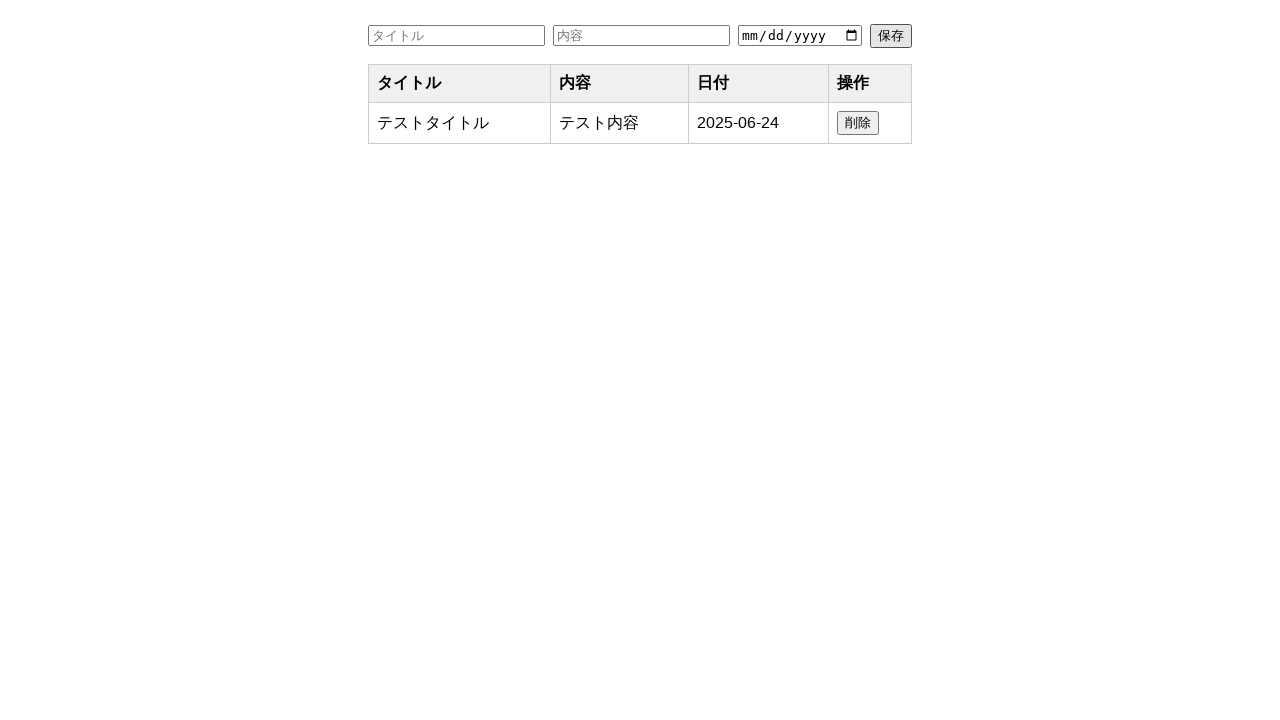